Tests AJAX functionality by clicking a button and waiting for dynamic content to appear, verifying that "HELLO!" and "I'm late!" text elements load asynchronously.

Starting URL: https://v1.training-support.net/selenium/ajax

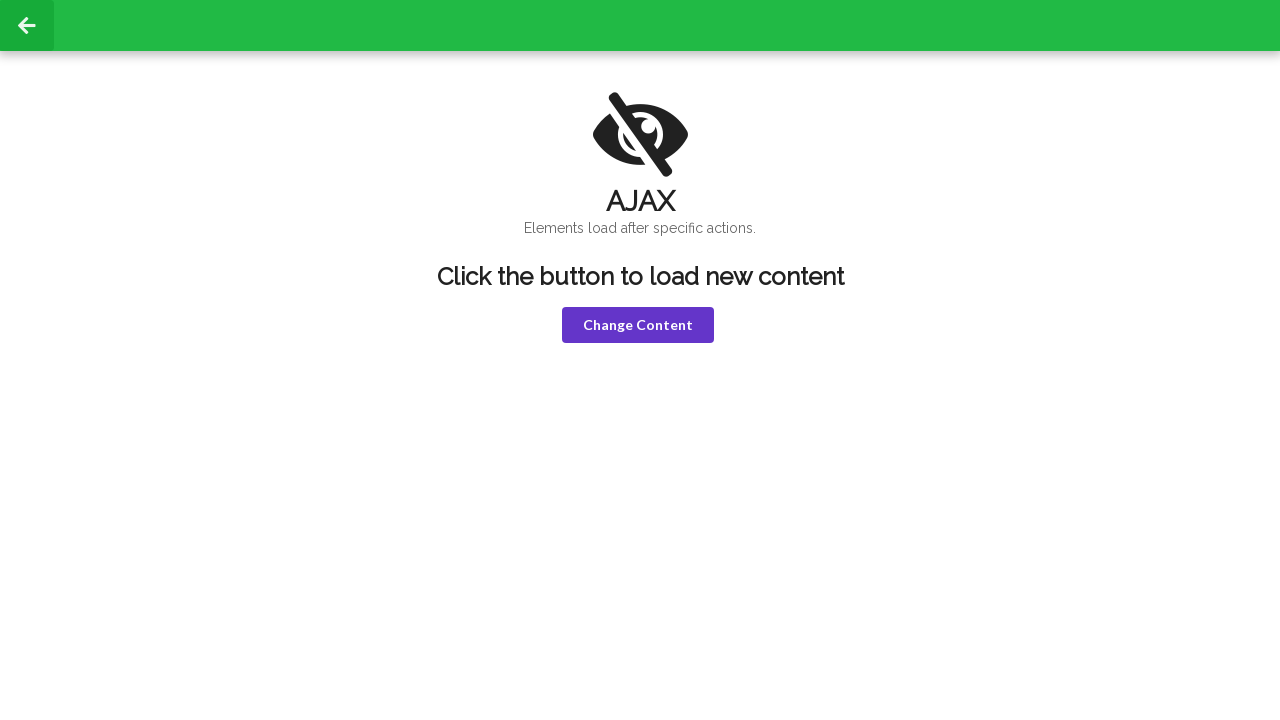

Navigated to AJAX test page
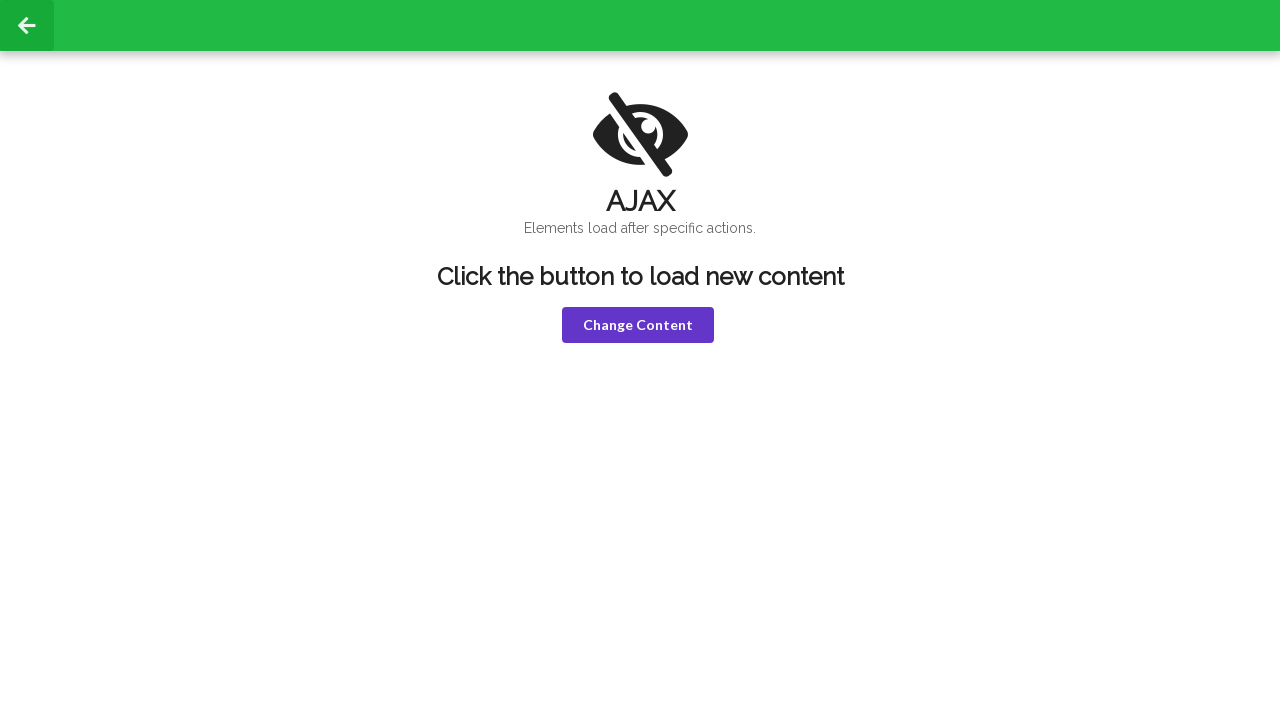

Clicked the 'Change Content' button at (638, 325) on button.violet
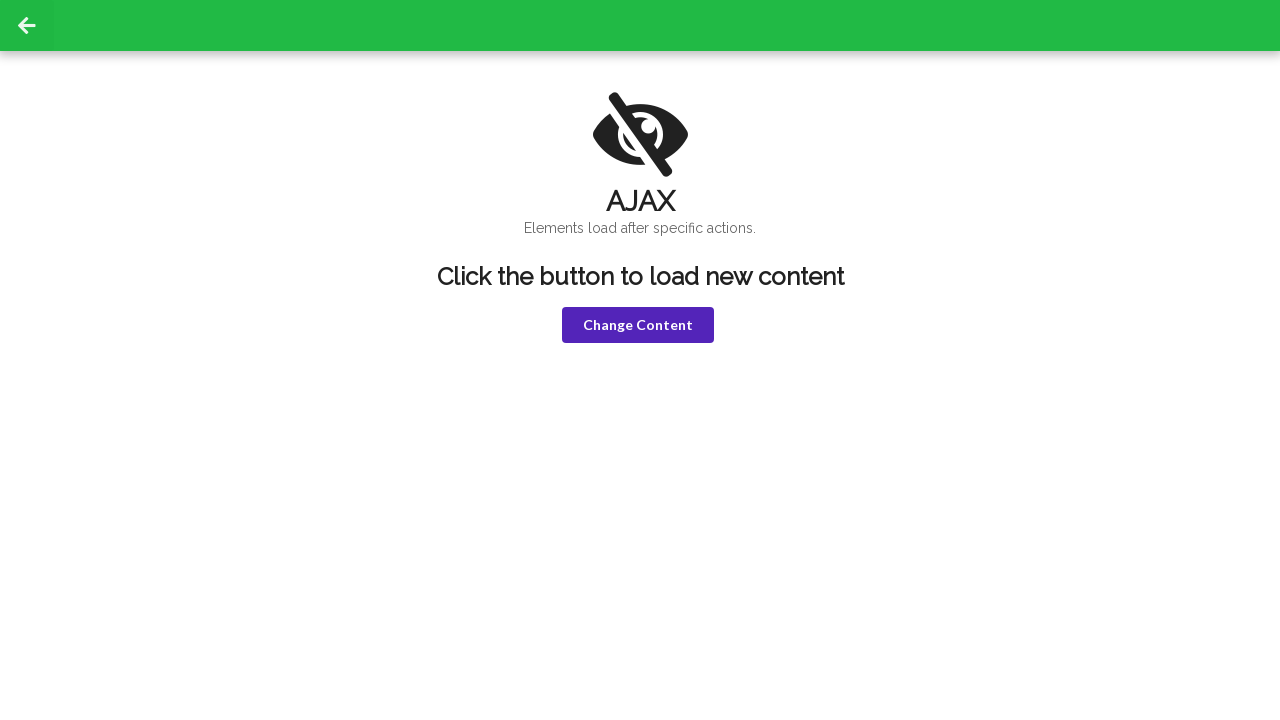

HELLO! text appeared in h1 element
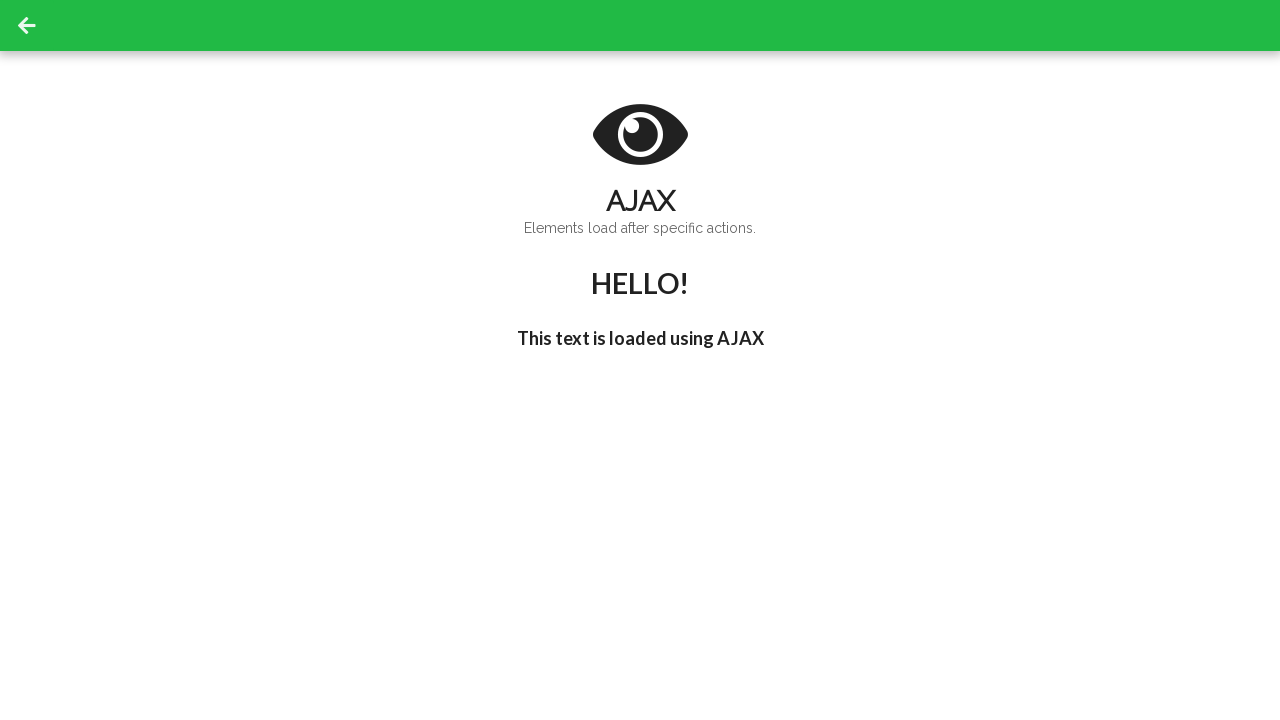

I'm late! text appeared in h3 element
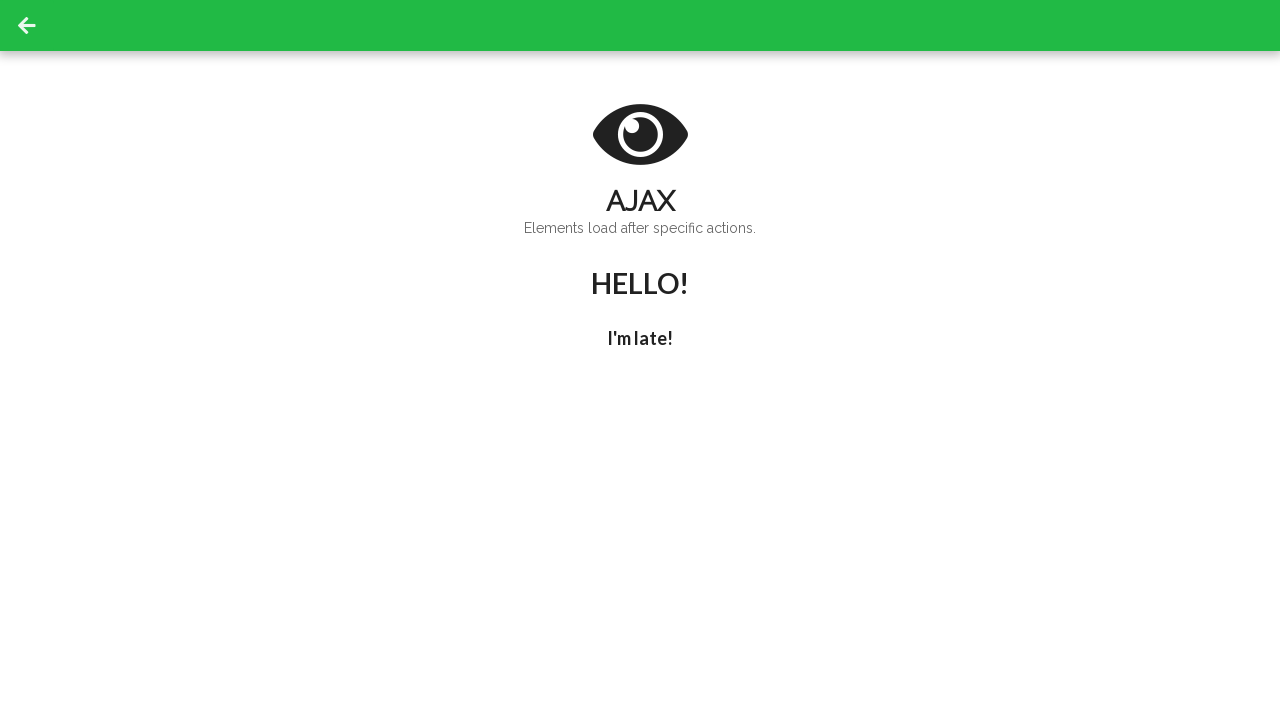

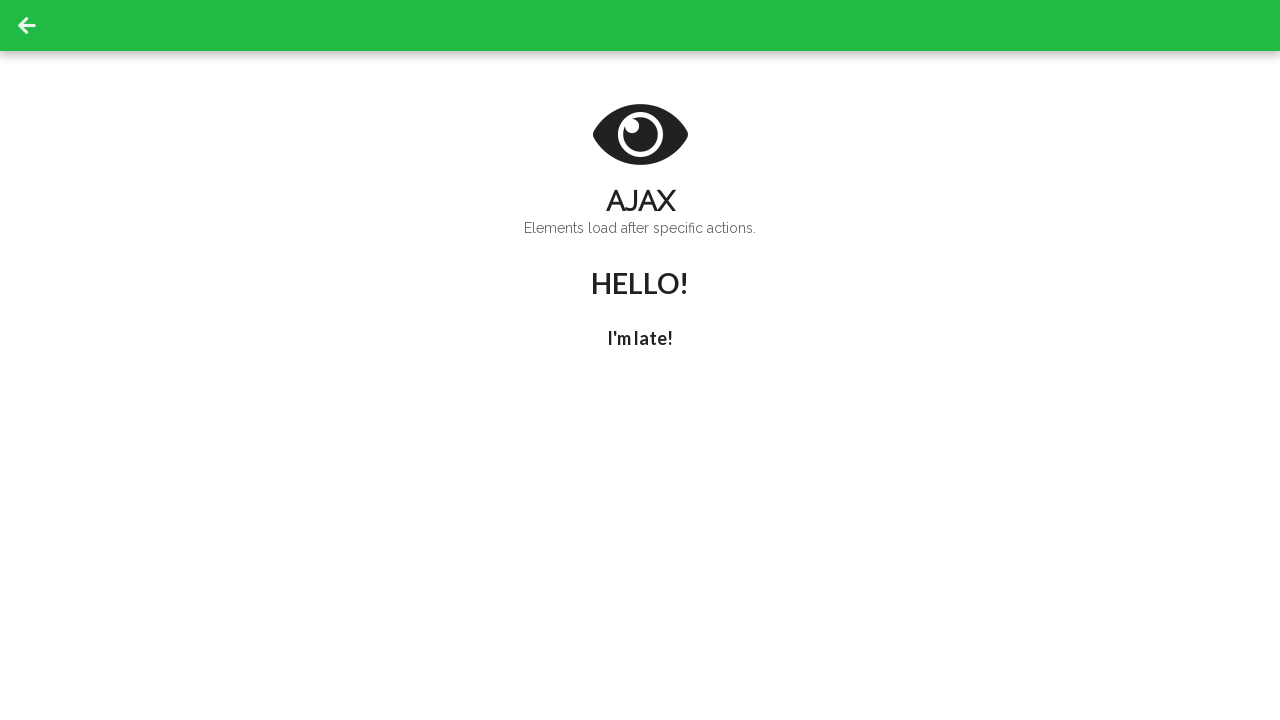